Tests the text box form on DemoQA by entering user details (name, email, current address, permanent address) and verifying the submitted data is displayed correctly.

Starting URL: https://demoqa.com/text-box

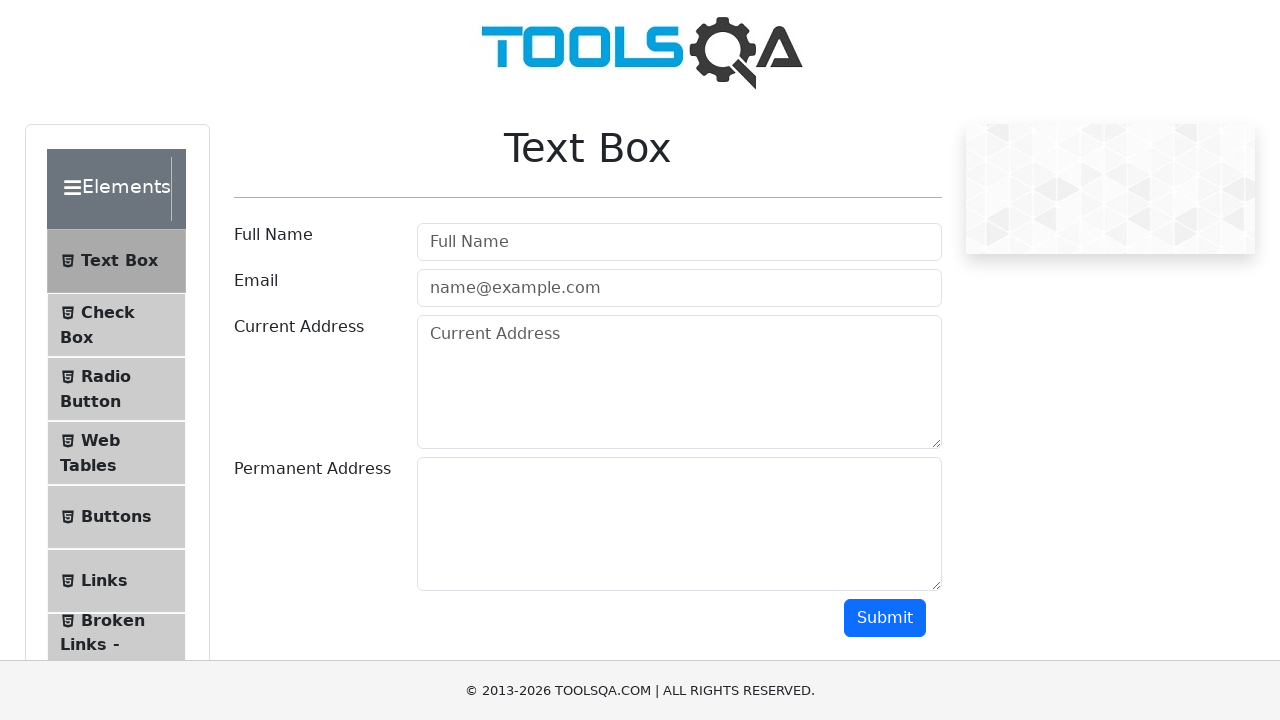

Filled user name field with 'John Doe' on #userName
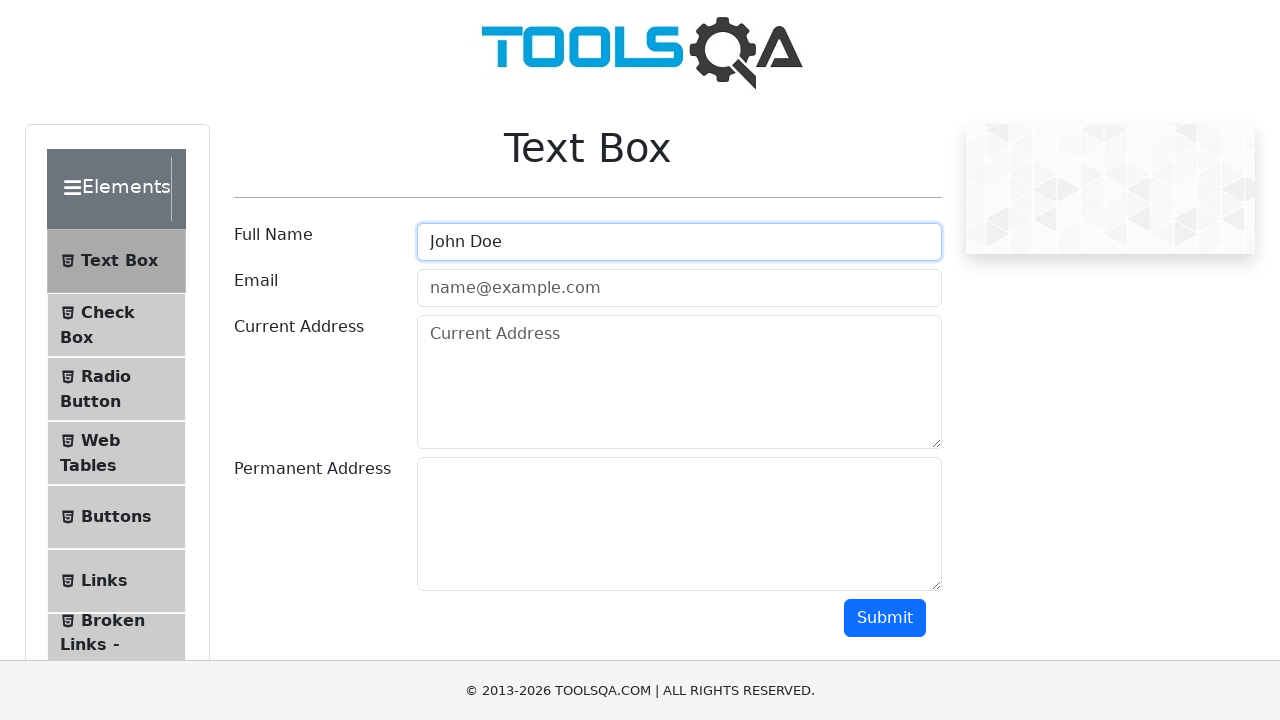

Filled email field with 'john.doe@example.com' on #userEmail
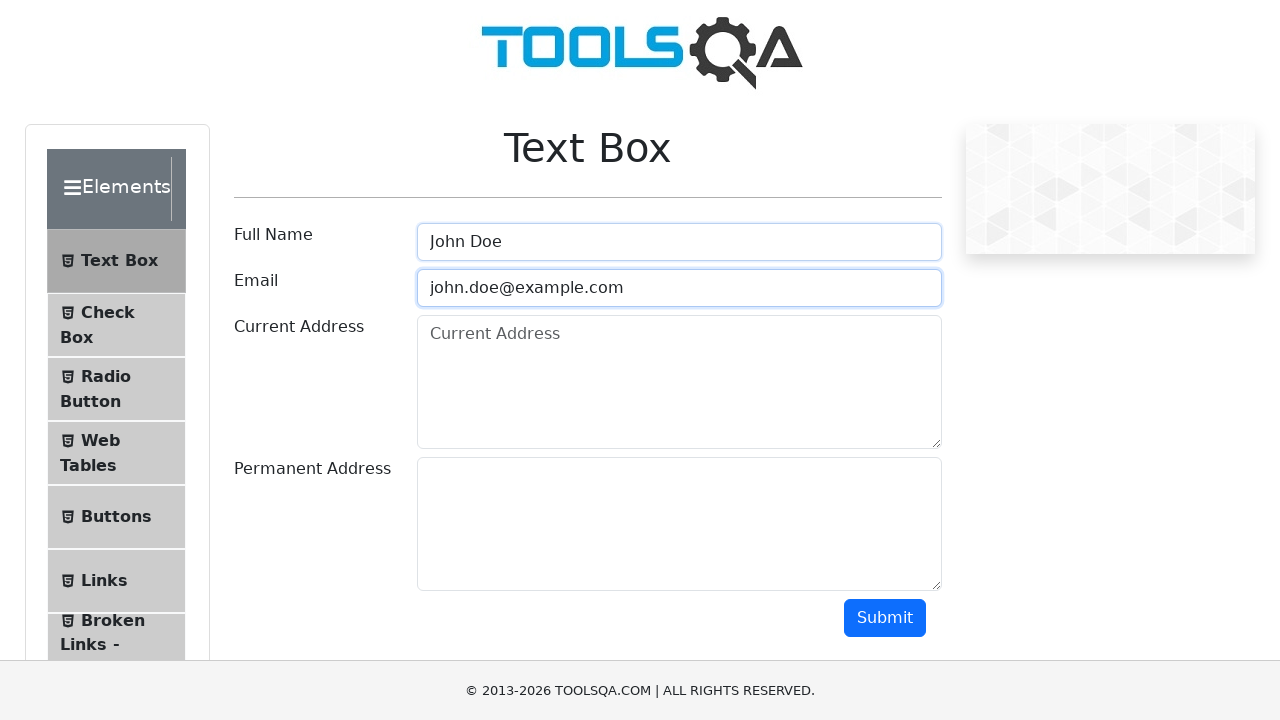

Filled current address field with '123 Main St' on #currentAddress
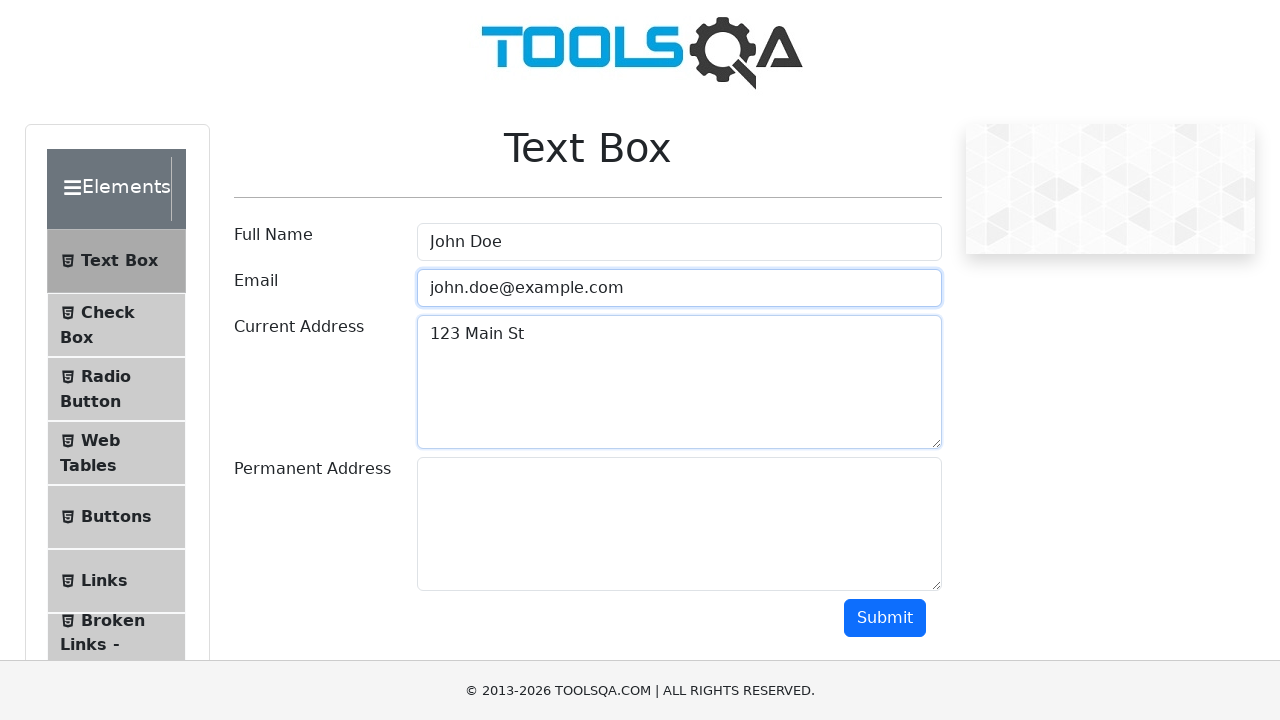

Filled permanent address field with '456 Elm St' on #permanentAddress
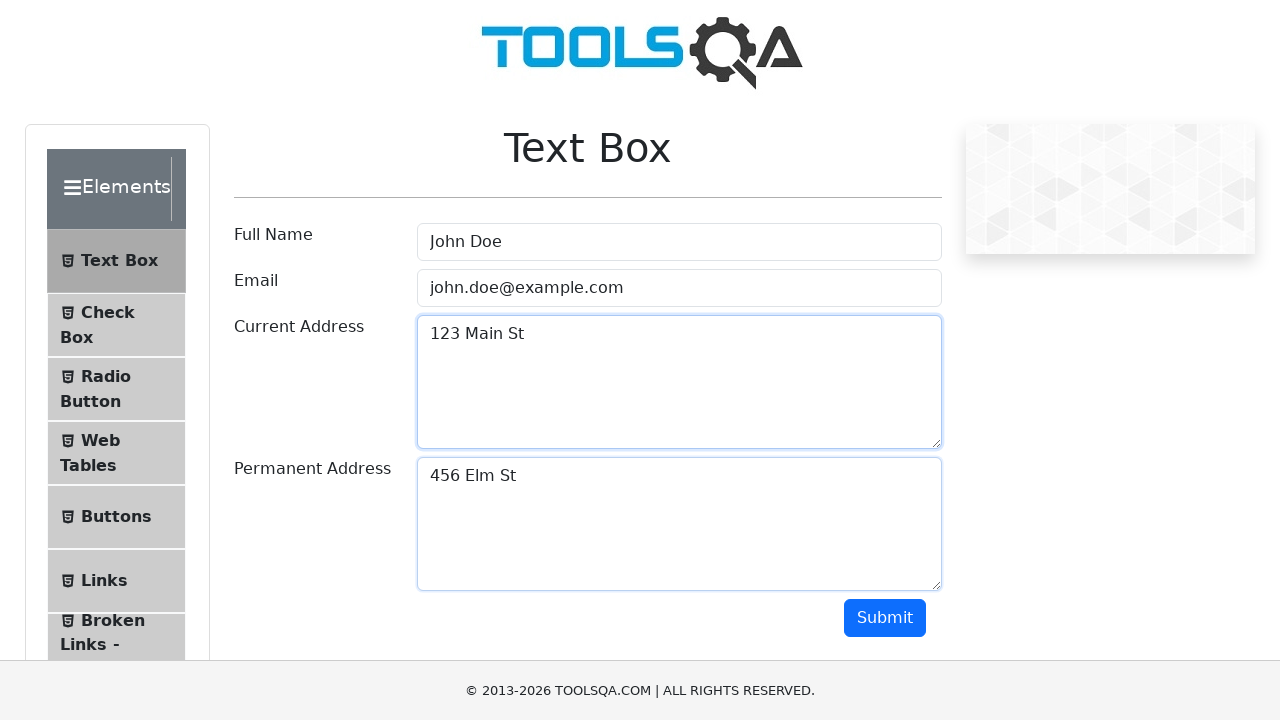

Clicked submit button to submit text box form at (885, 618) on #submit
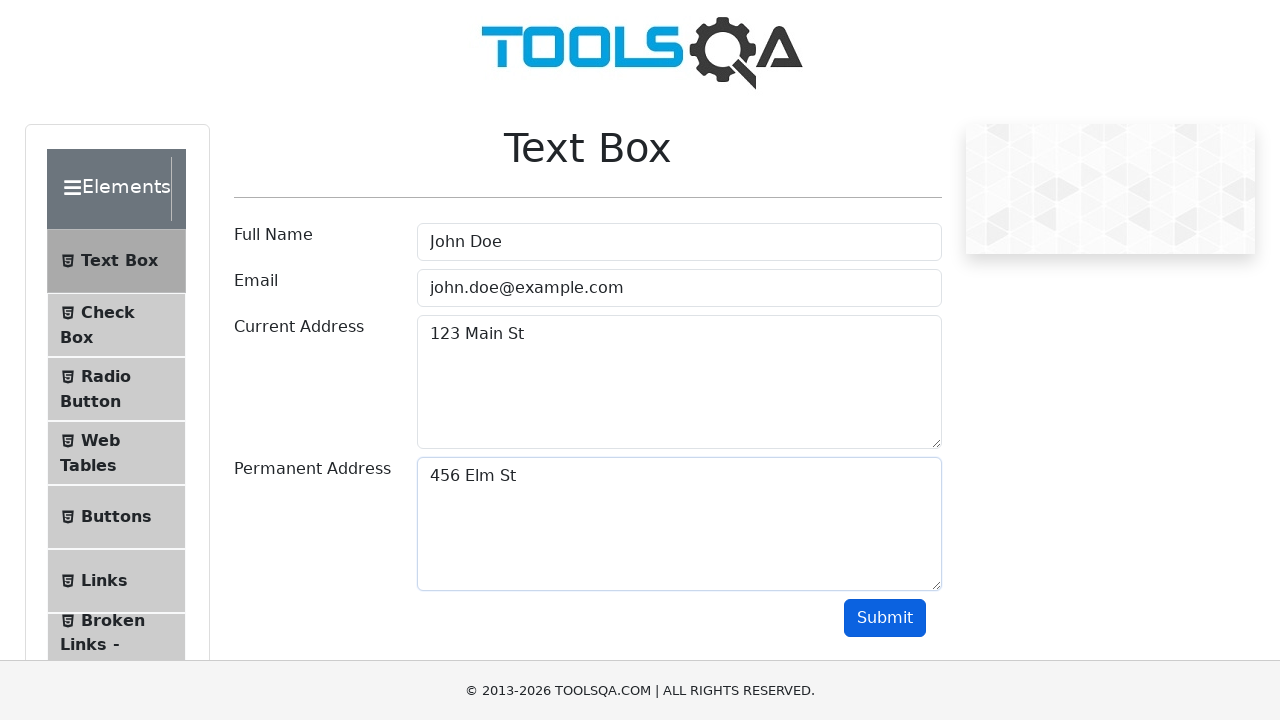

Waited for submitted name field to appear
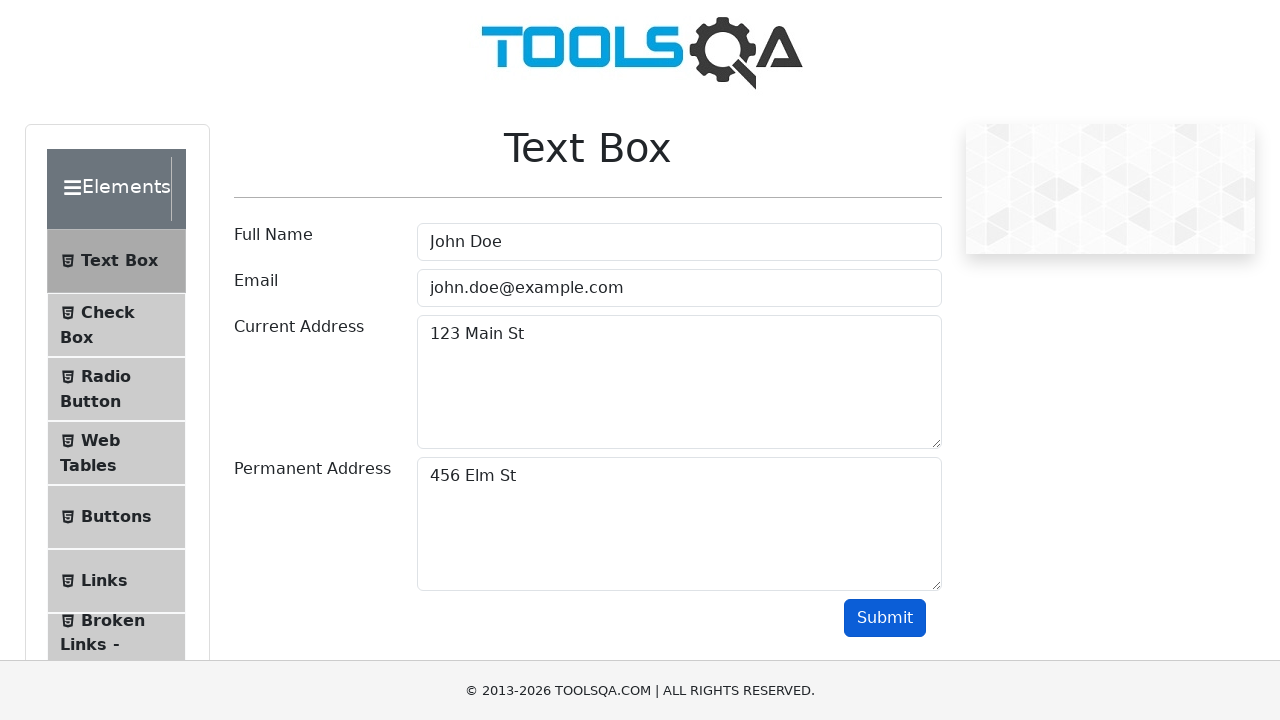

Retrieved submitted name text content
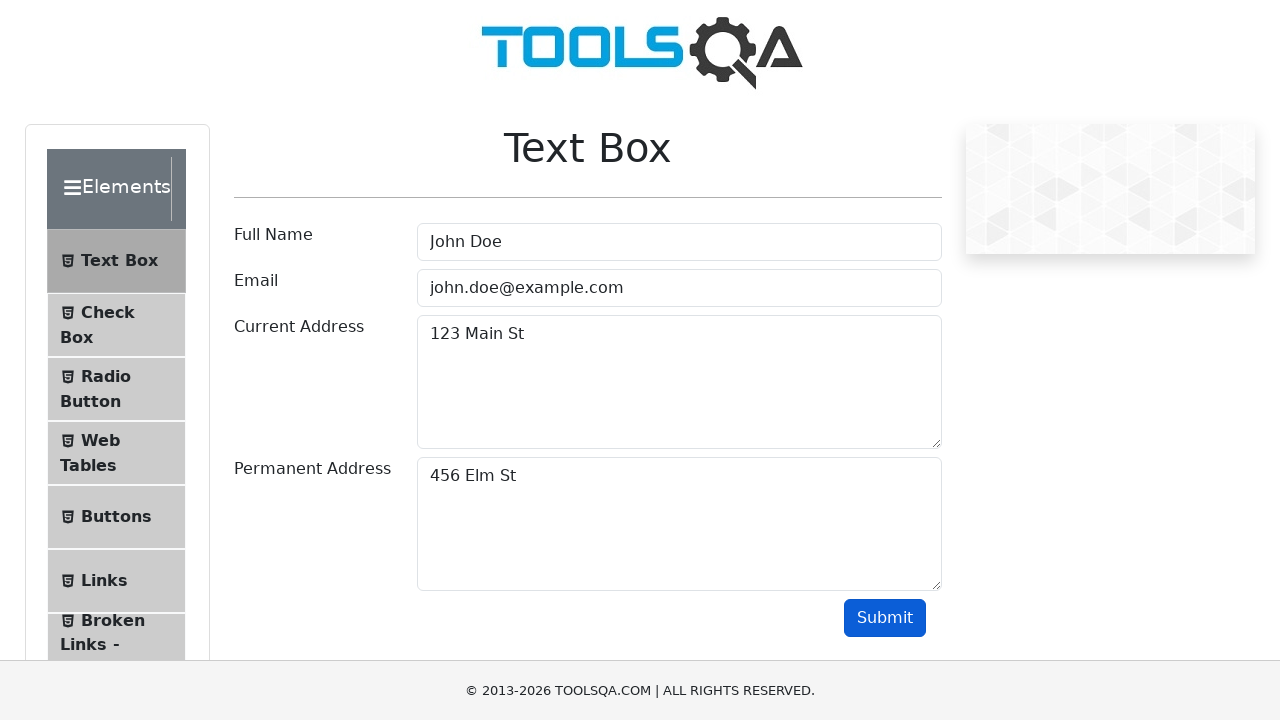

Verified submitted name 'John Doe' is displayed correctly
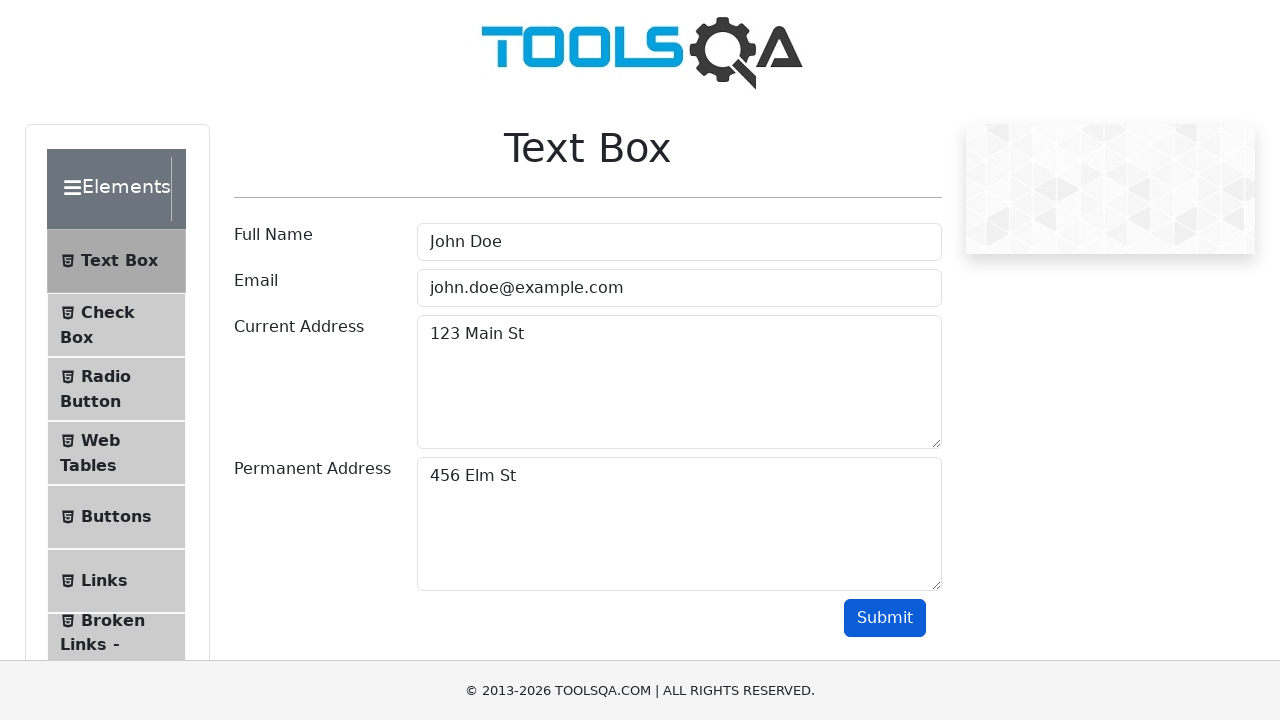

Retrieved submitted email text content
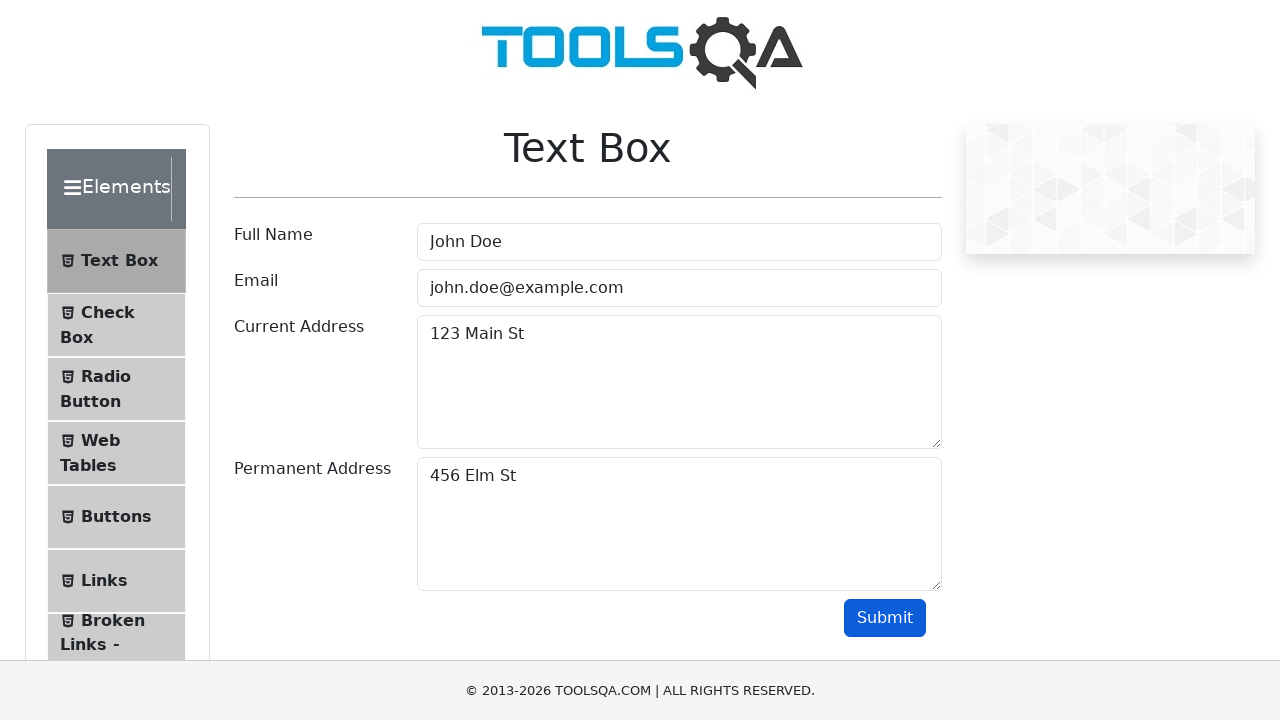

Verified submitted email 'john.doe@example.com' is displayed correctly
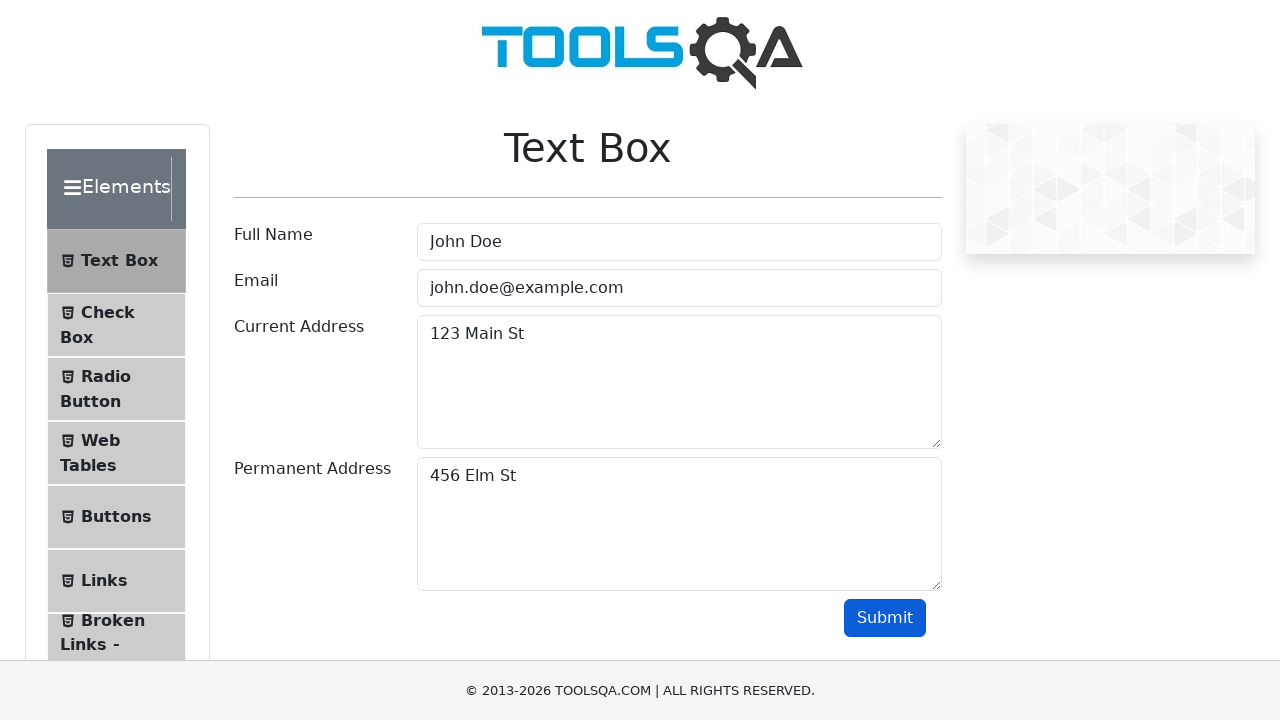

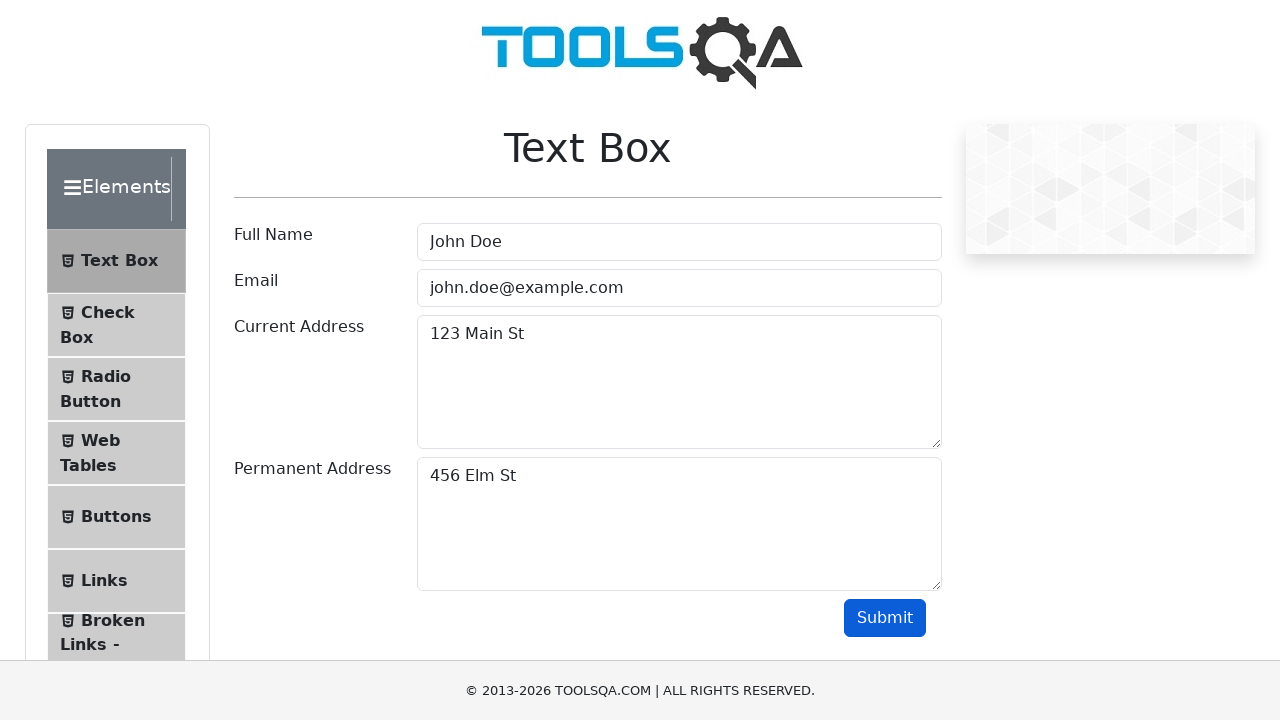